Navigates through Browse Languages menu to letter M and verifies the last programming language in the table is MySQL

Starting URL: http://www.99-bottles-of-beer.net/

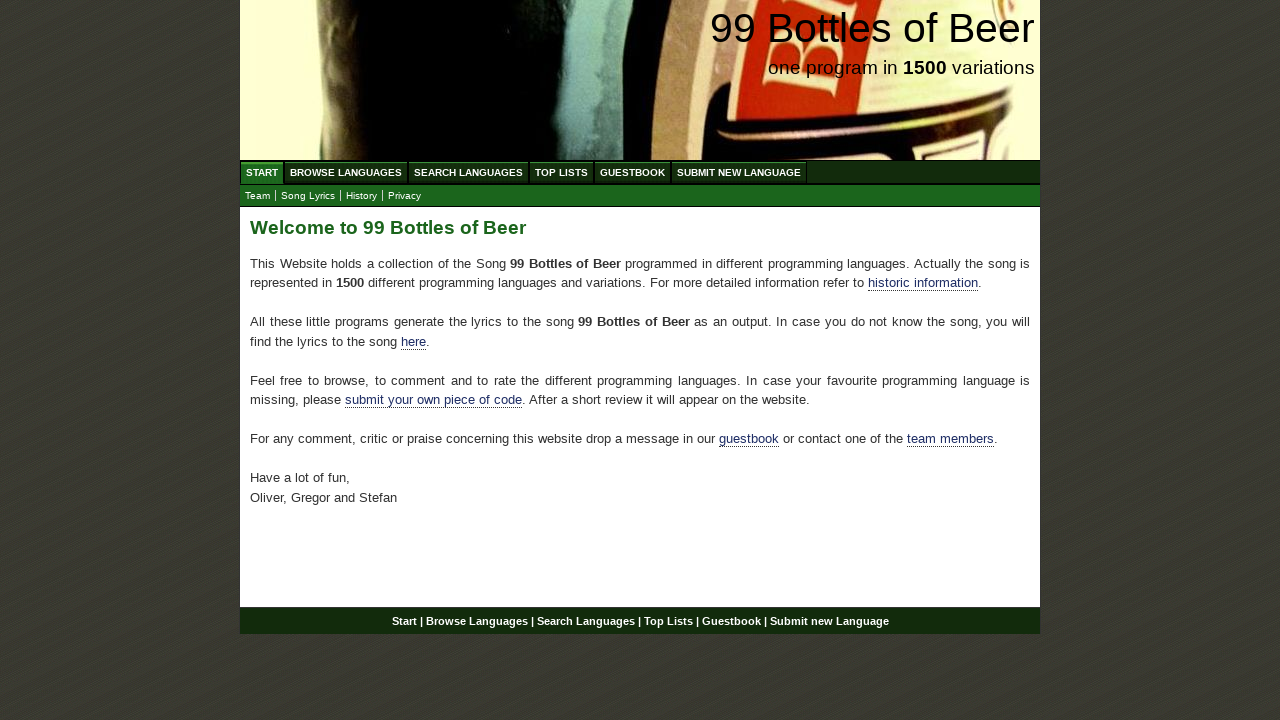

Clicked on Browse Languages menu at (346, 172) on xpath=//li/a[@href='/abc.html']
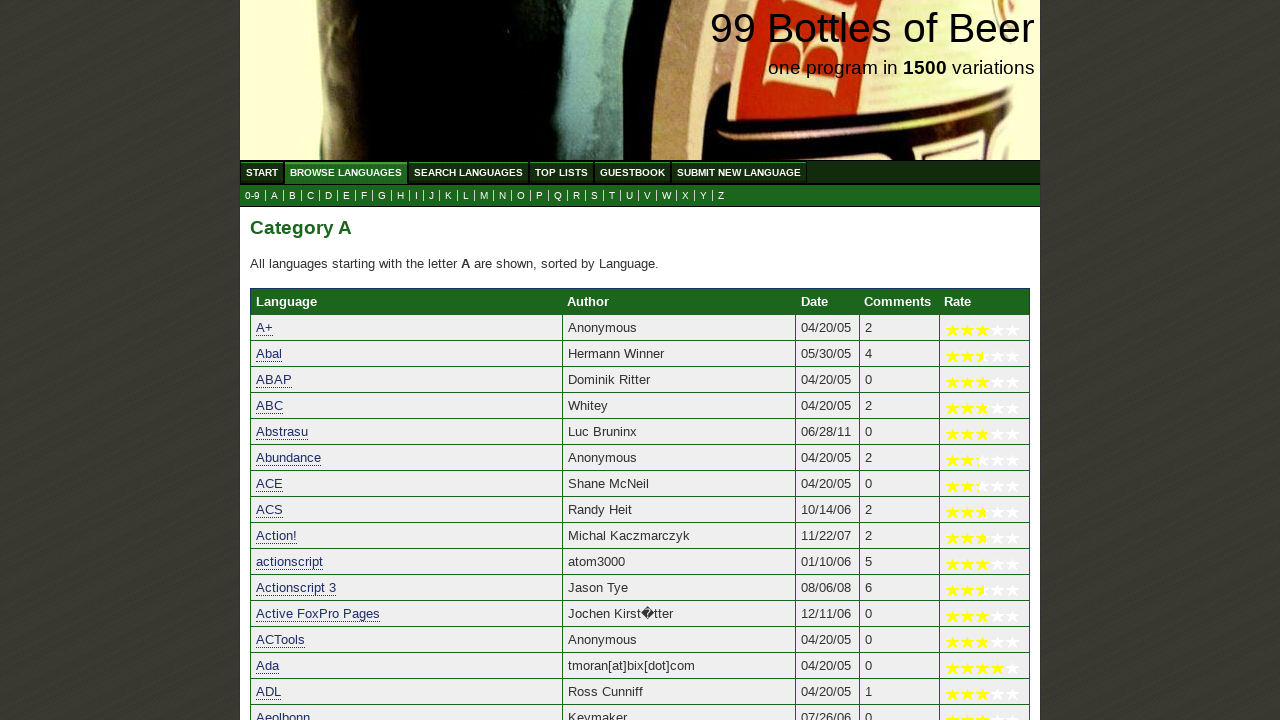

Clicked on letter M submenu at (484, 196) on xpath=//a[@href='m.html']
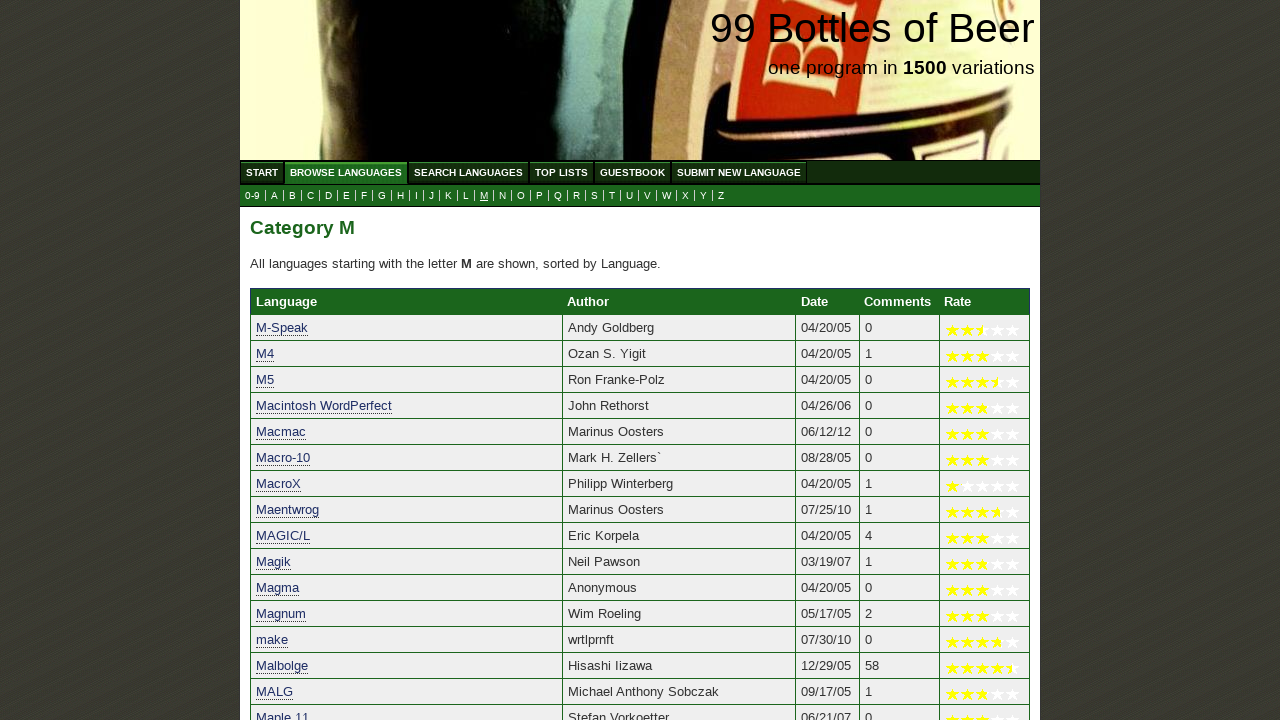

Last language element in table loaded
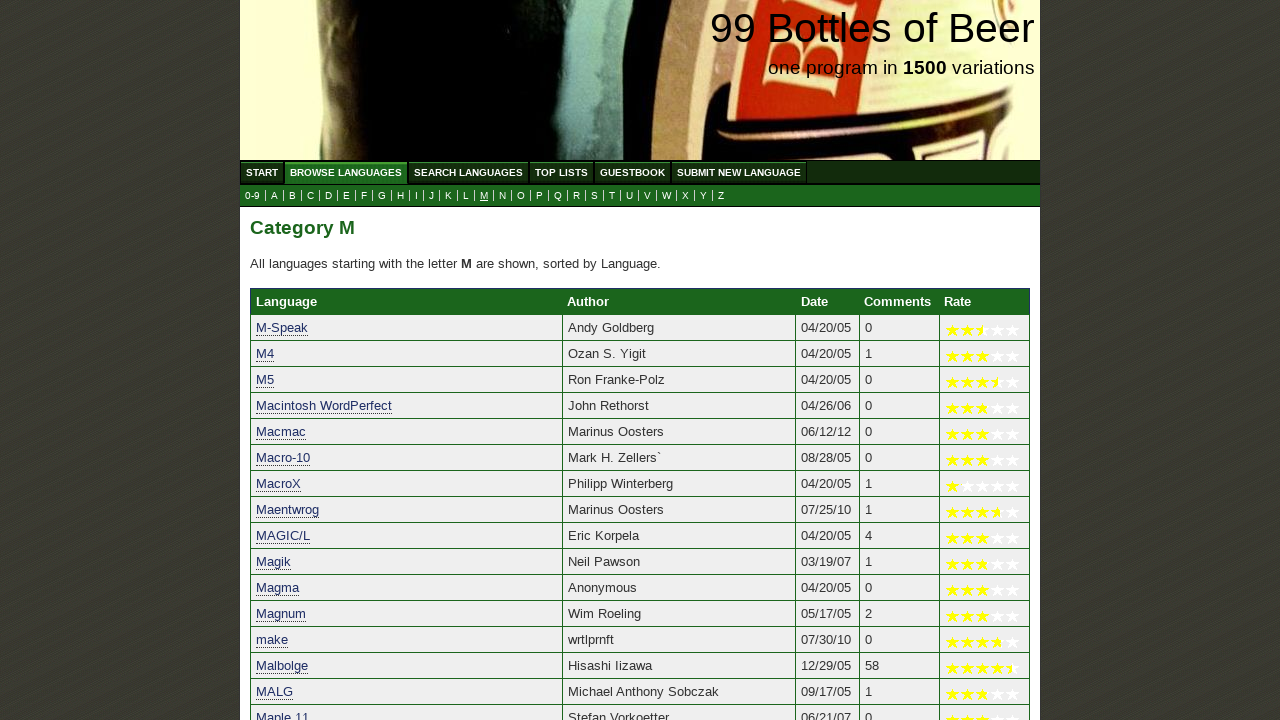

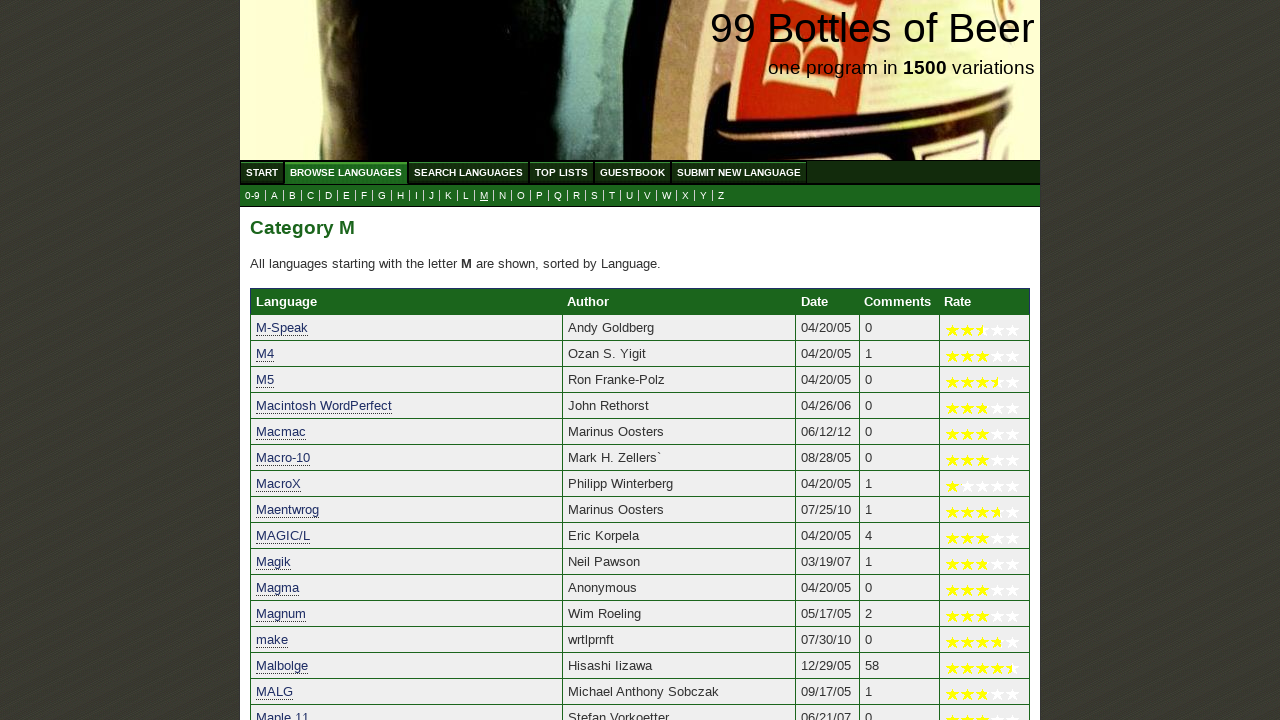